Tests iframe handling by switching to an iframe and filling a form input field with a first name value

Starting URL: https://www.w3schools.com/html/tryit.asp?filename=tryhtml_form_submit

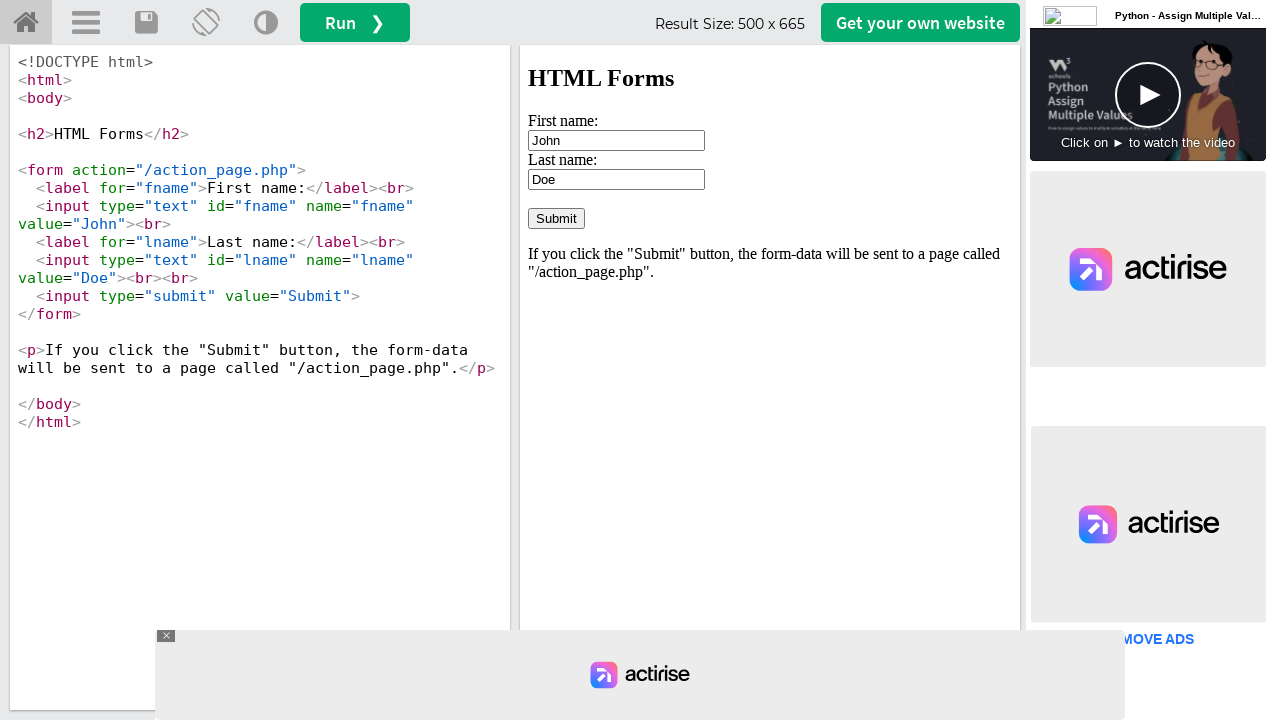

Located iframe with ID 'iframeResult' containing the form
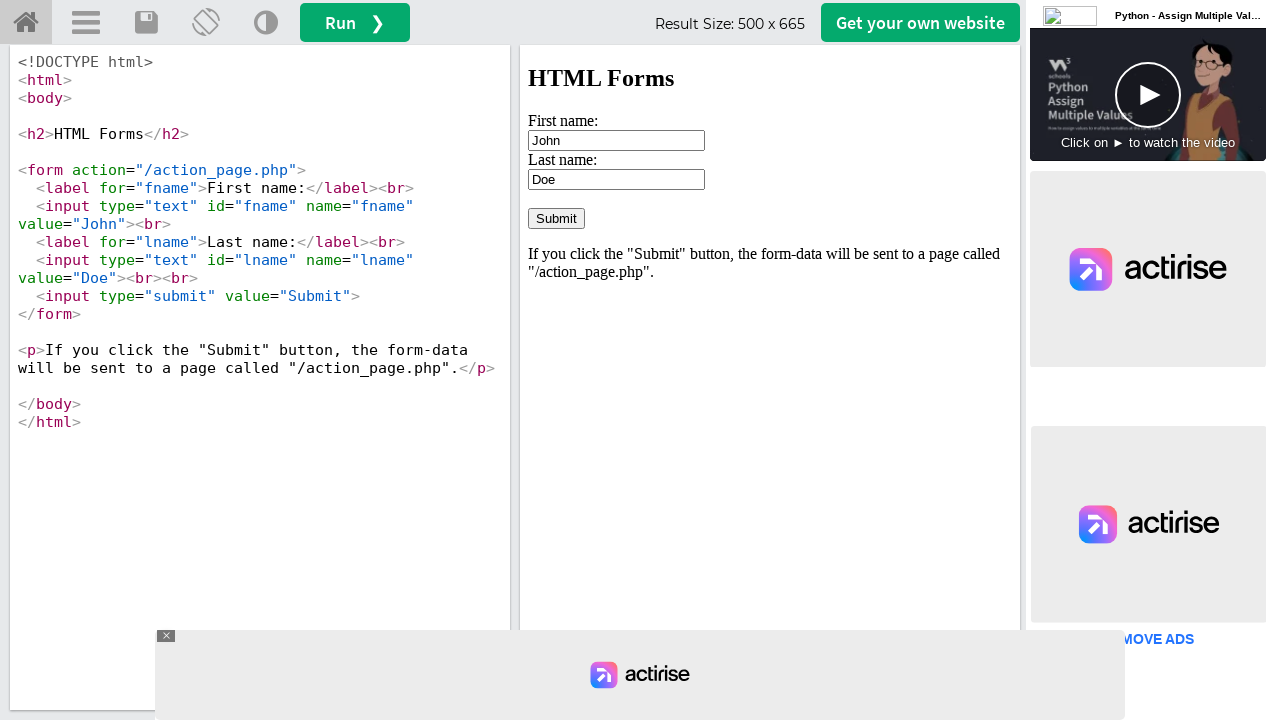

Filled first name input field with 'AZ' inside the iframe on #iframeResult >> internal:control=enter-frame >> input[name='fname']
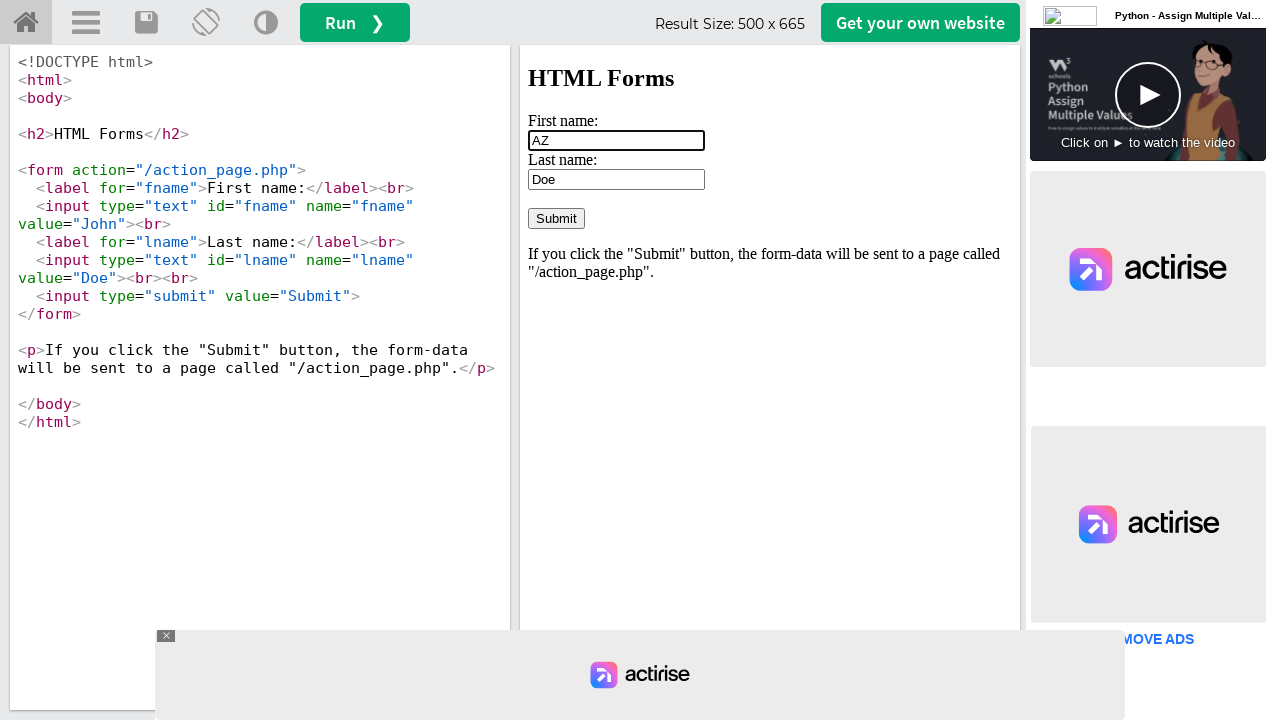

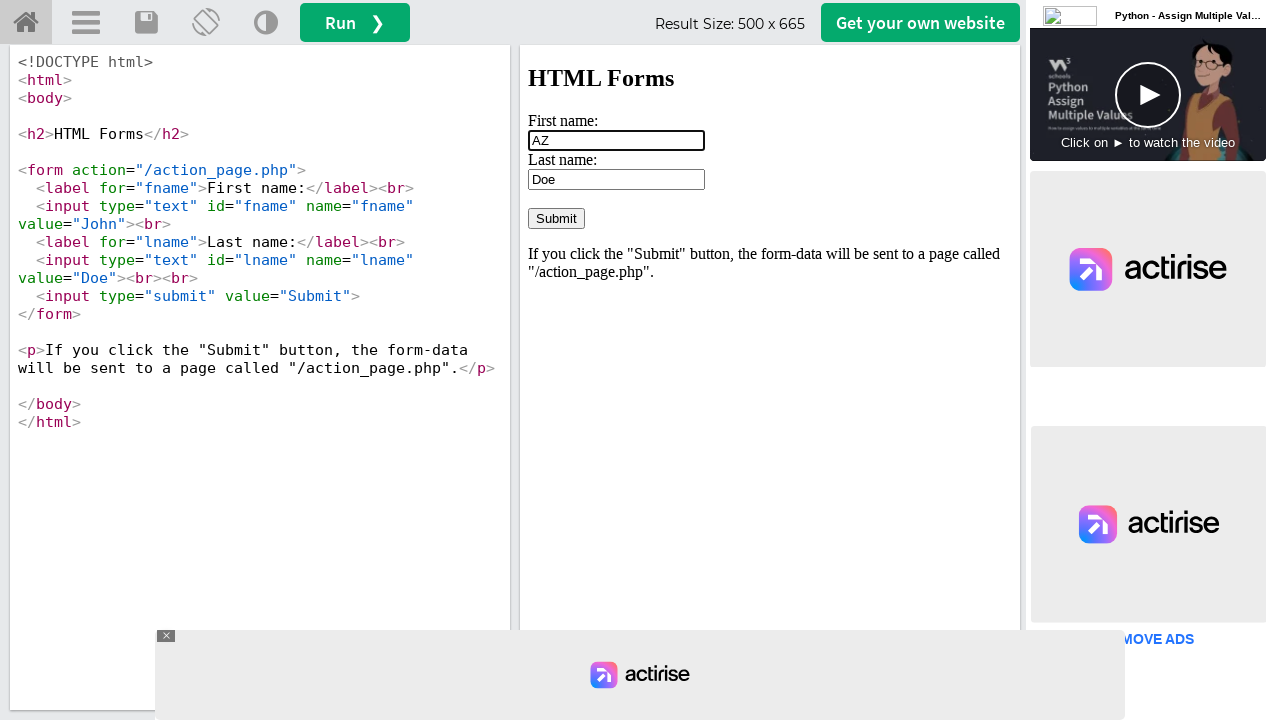